Tests JavaScript confirm alert handling by clicking a button and accepting the alert

Starting URL: https://demoqa.com/alerts

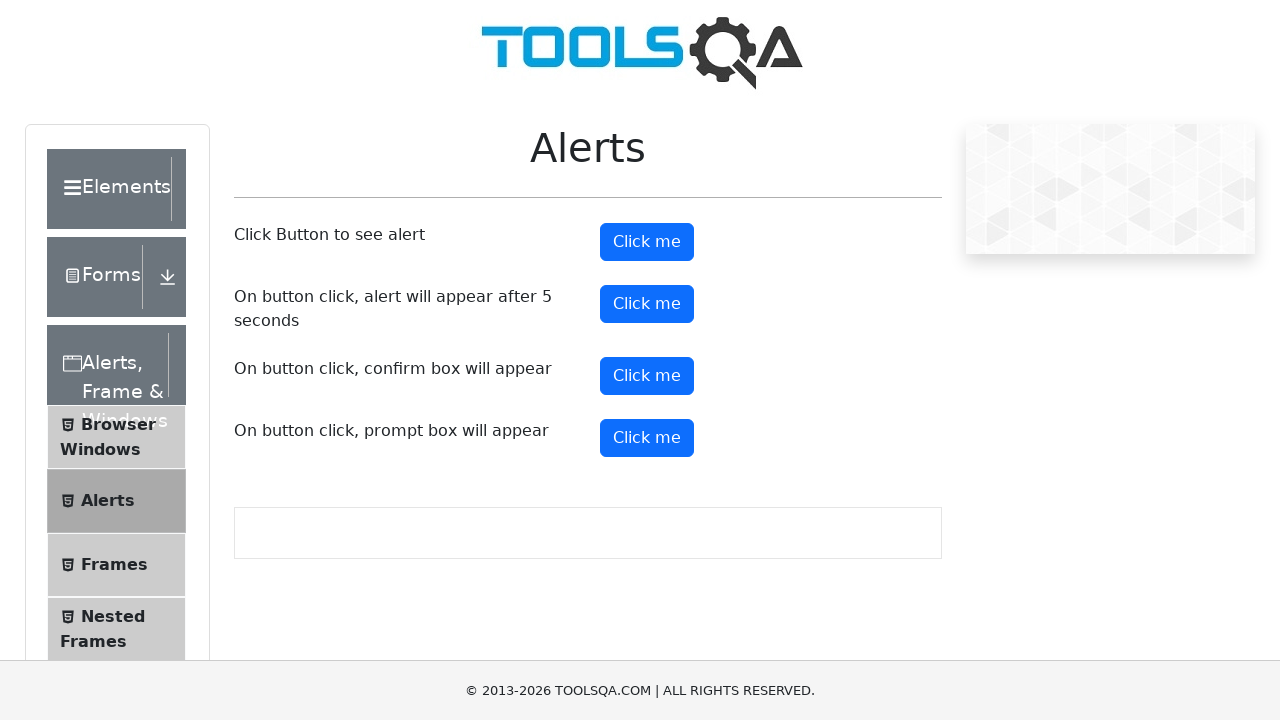

Set up dialog handler to accept confirm alerts with message 'Do you confirm action?'
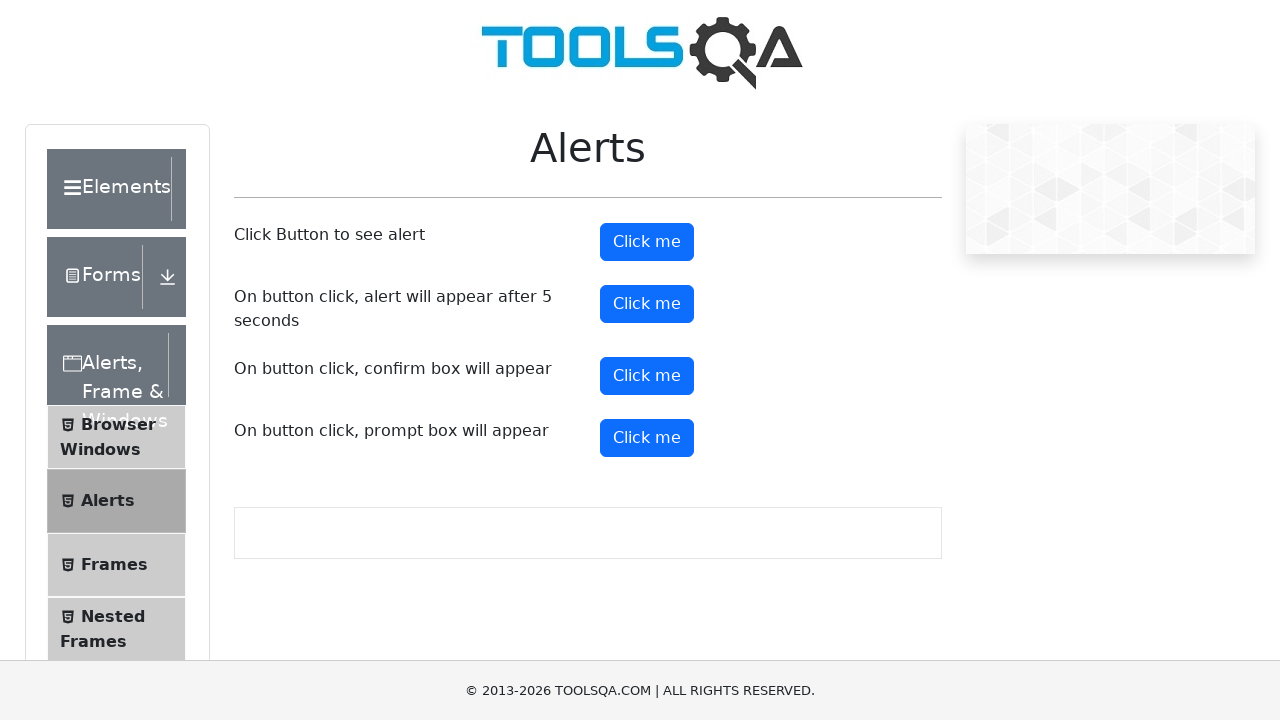

Clicked confirm button to trigger JavaScript alert at (647, 376) on #confirmButton
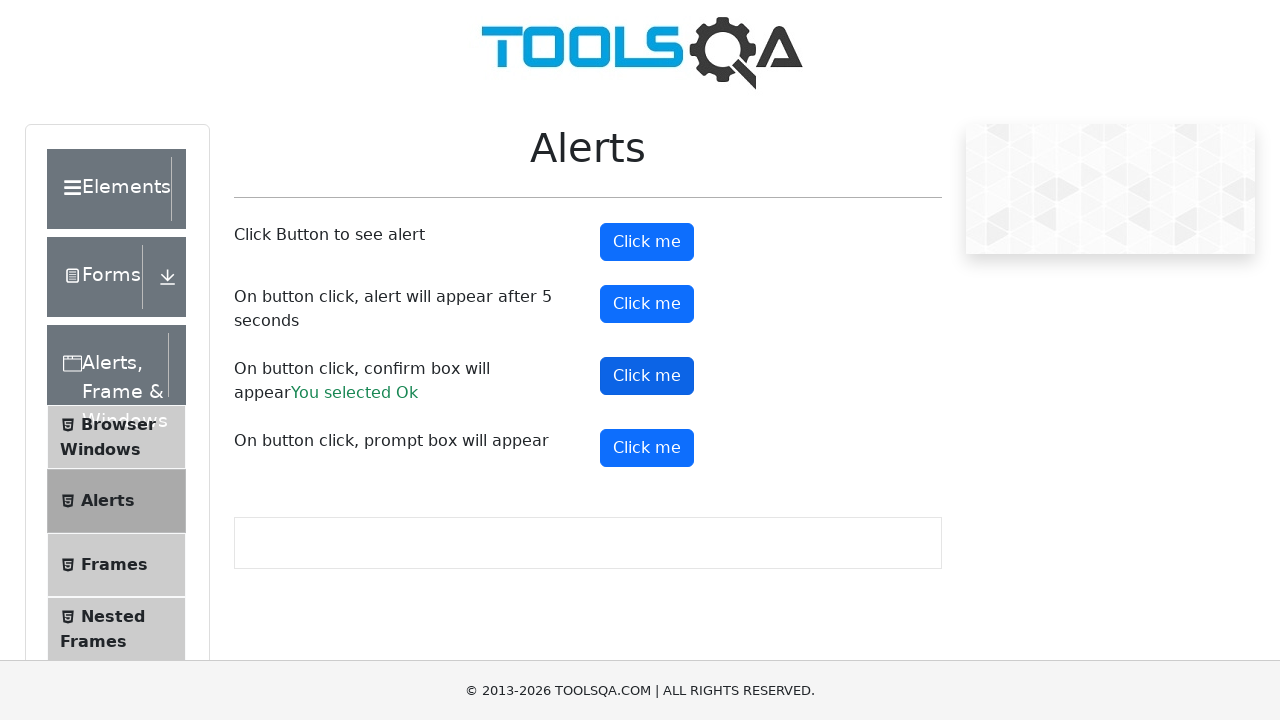

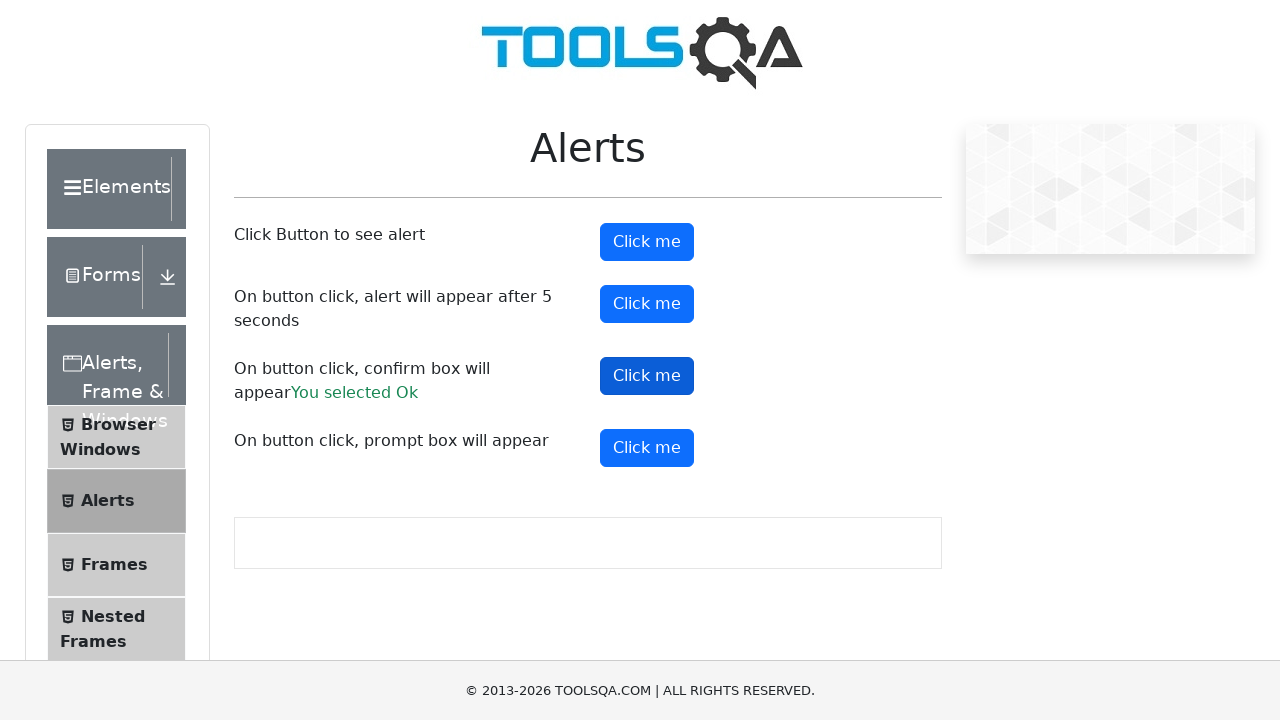